Tests search functionality on Ferosor website by searching for "alimento", then navigates to a specific product page and verifies the product title is displayed correctly.

Starting URL: https://ferosor.cl

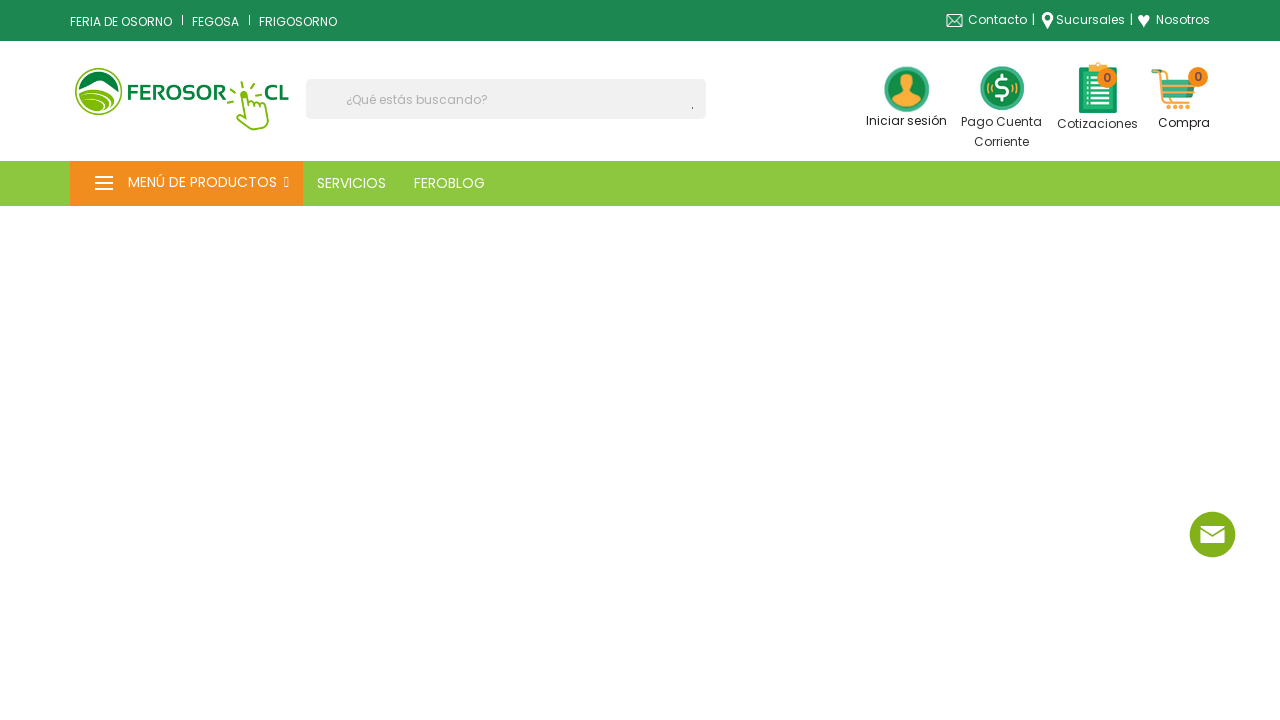

Filled search box with 'alimento' on input[name='s']
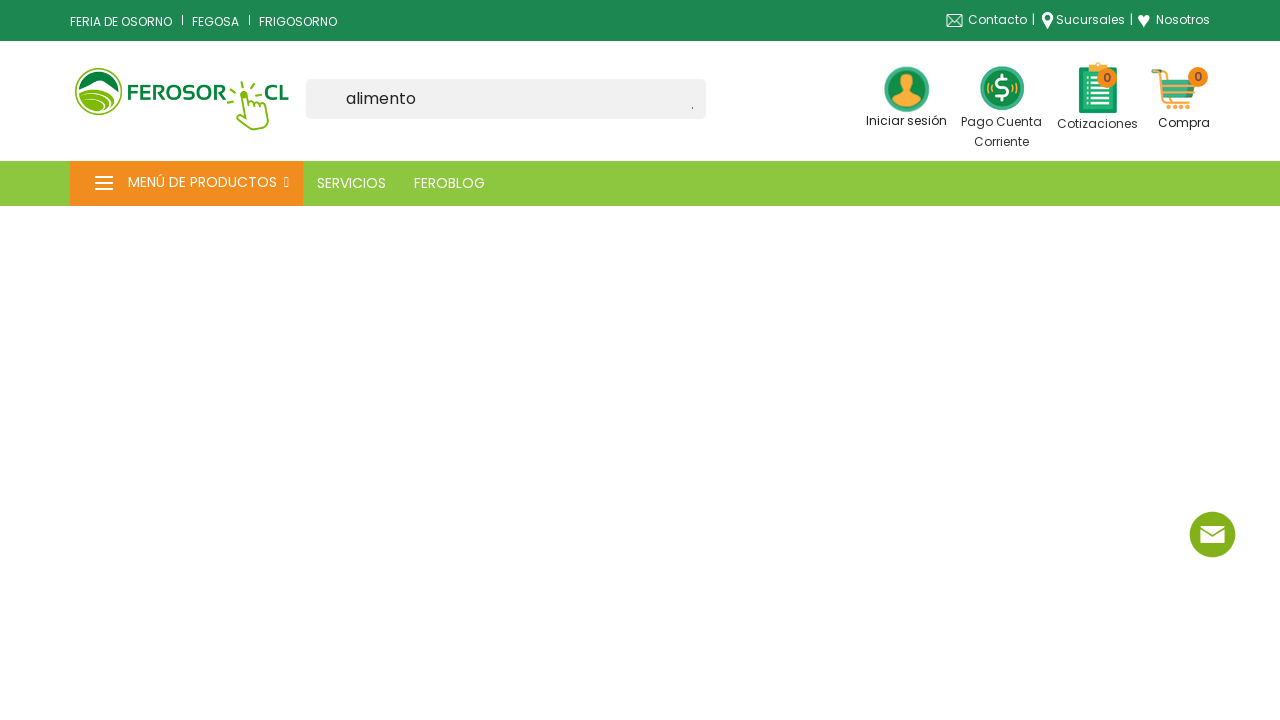

Clicked submit button to search at (698, 108) on [type='submit']
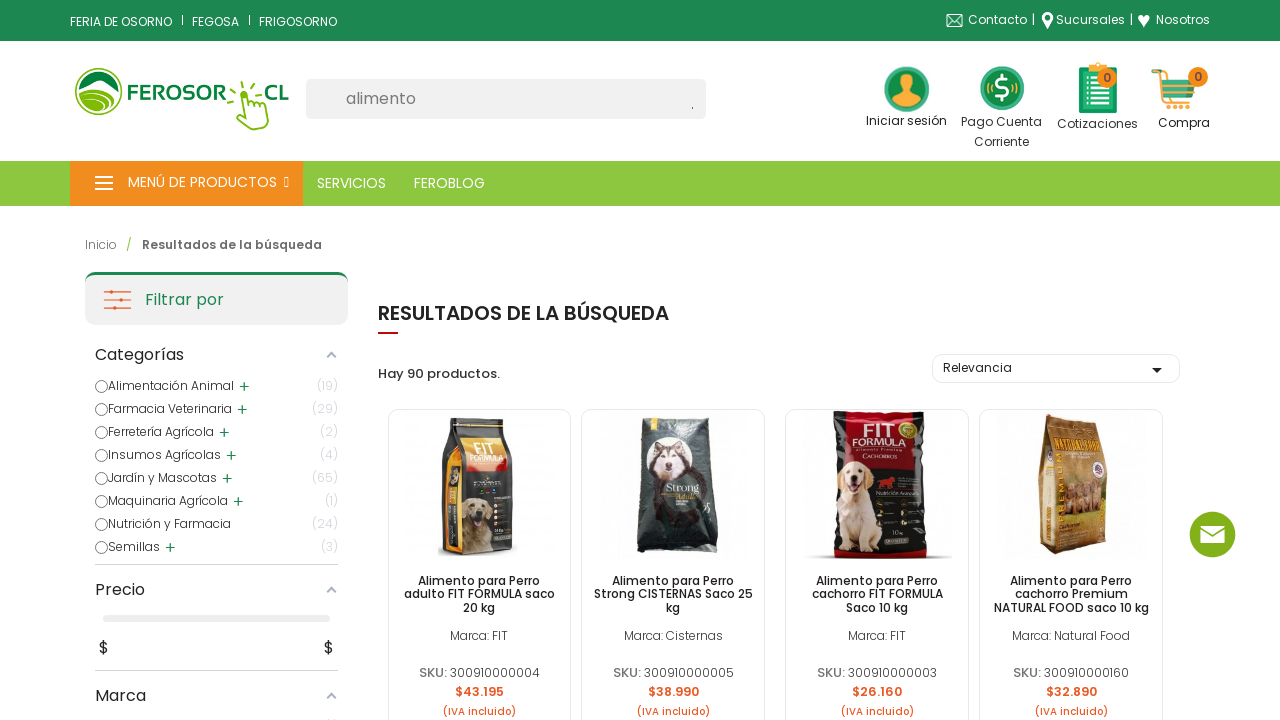

Navigated to specific product page for 'Alimento para perro cachorro fit formula'
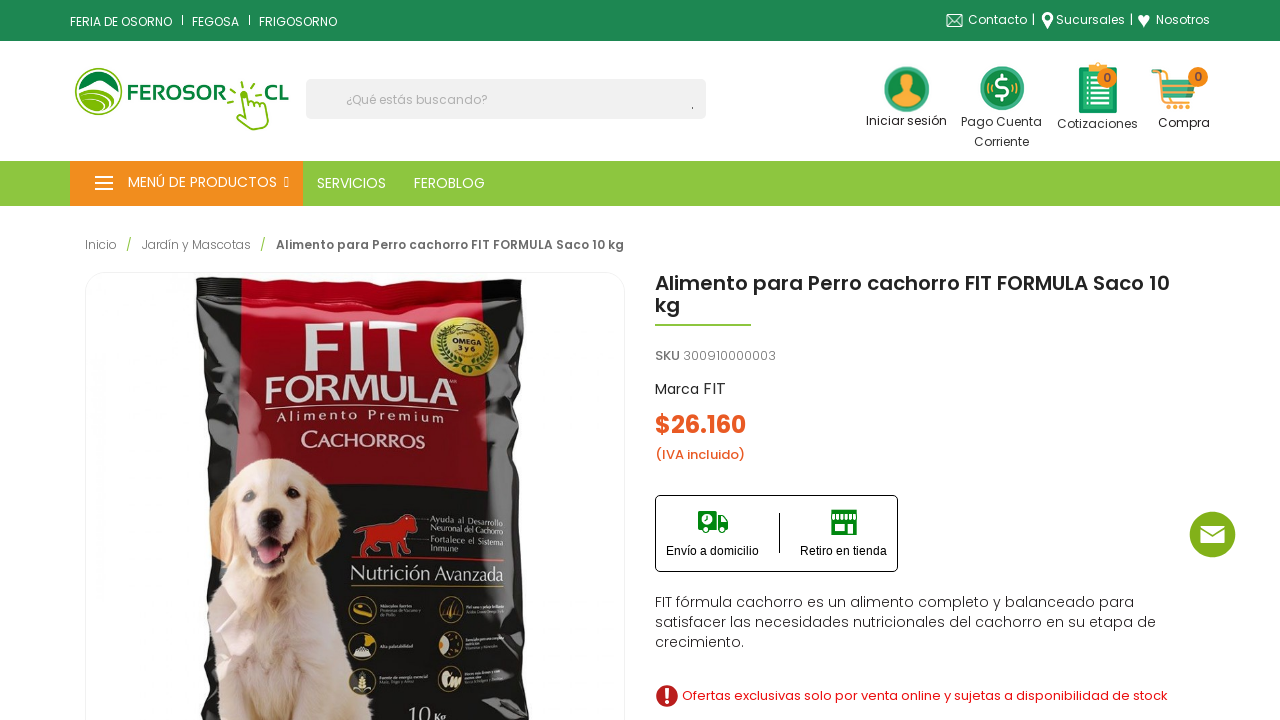

Product title element loaded and verified
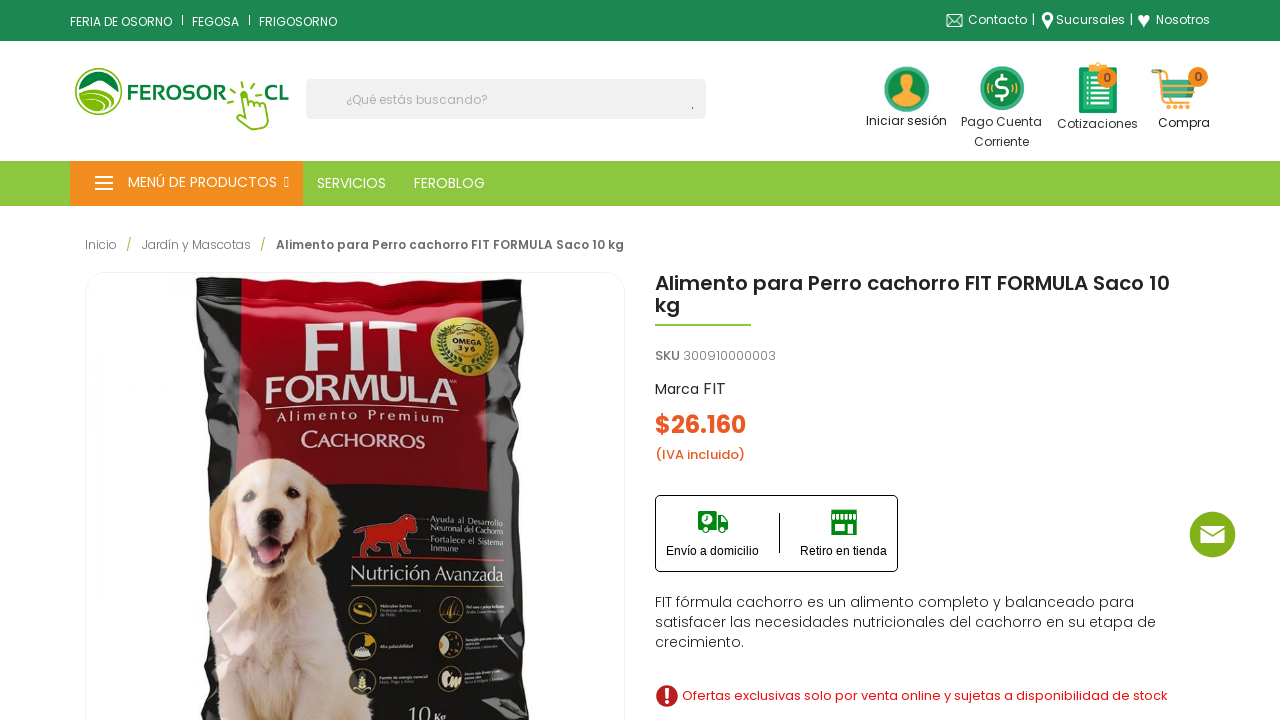

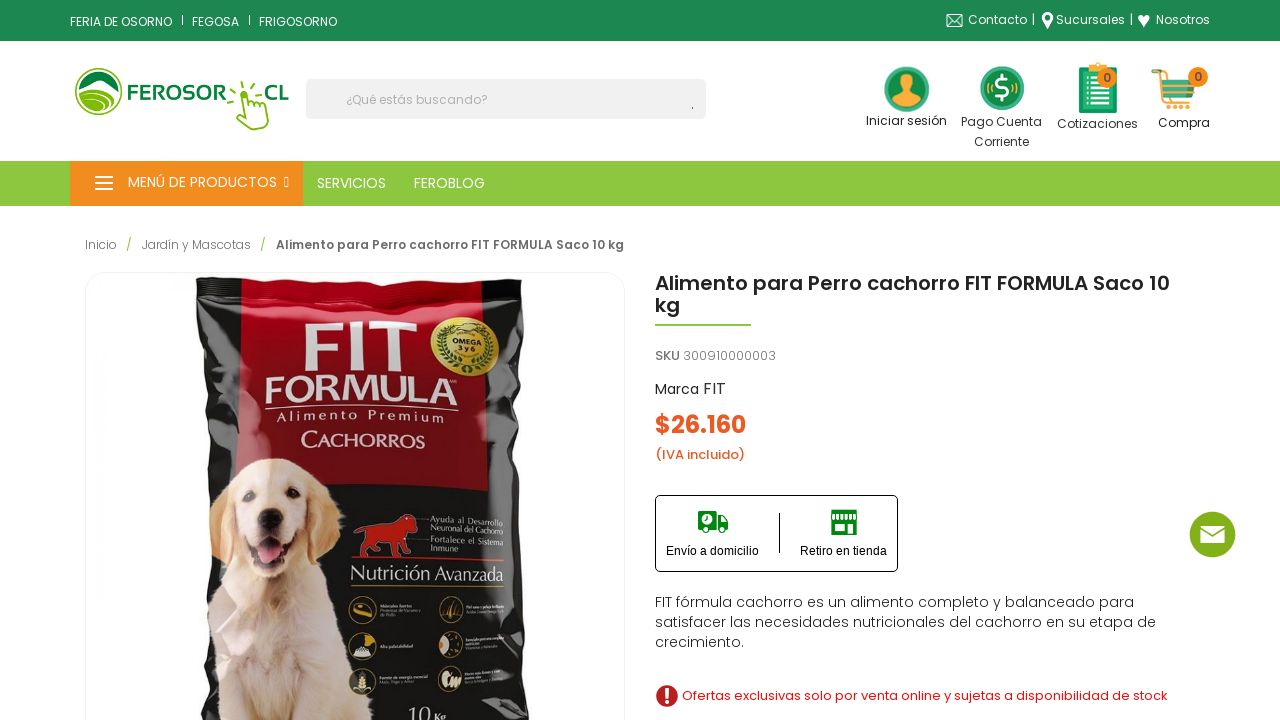